Tests the text box form by filling in name, email, and address fields and submitting the form

Starting URL: https://demoqa.com/

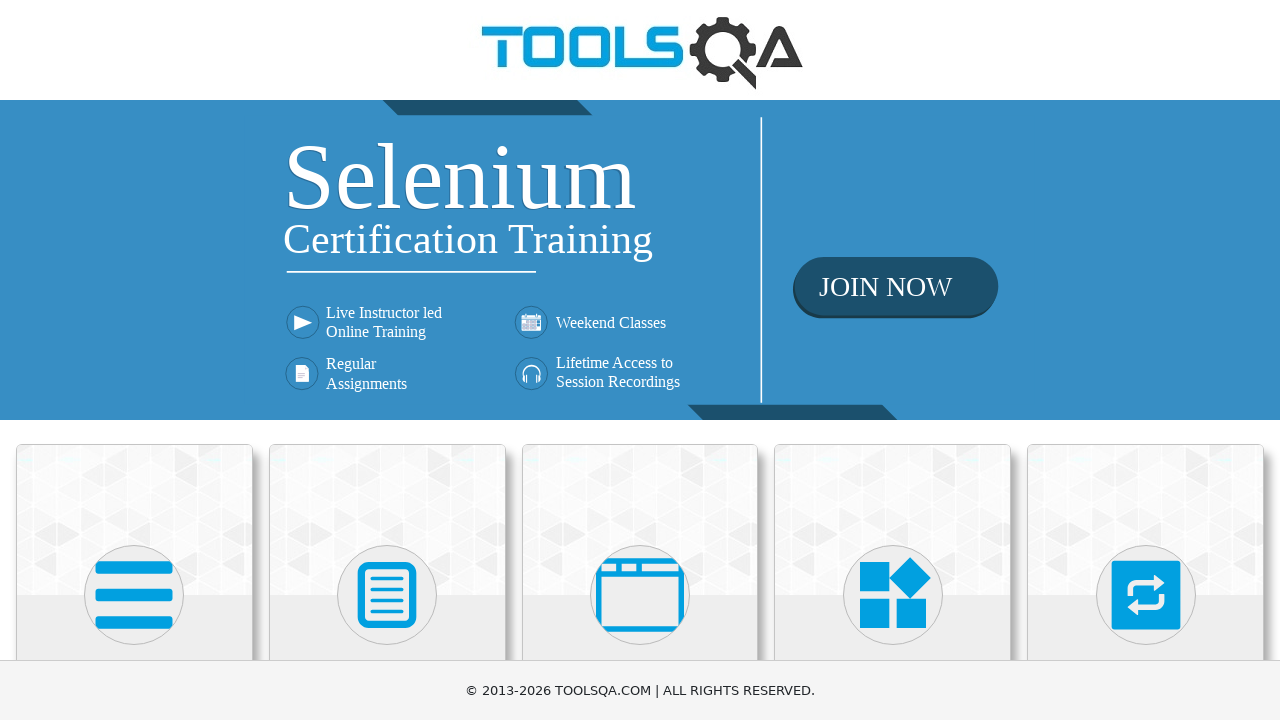

Clicked on Elements section at (134, 360) on xpath=//h5[text()='Elements']
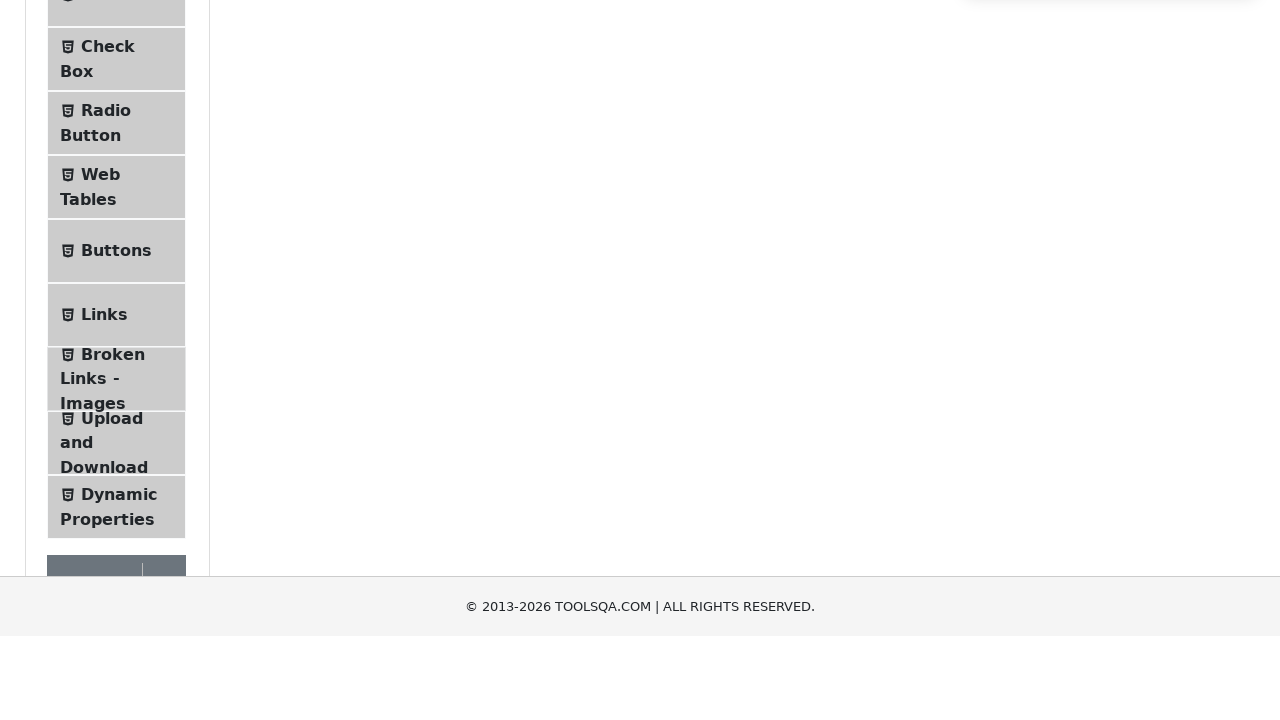

Clicked on Text Box menu item at (116, 261) on #item-0
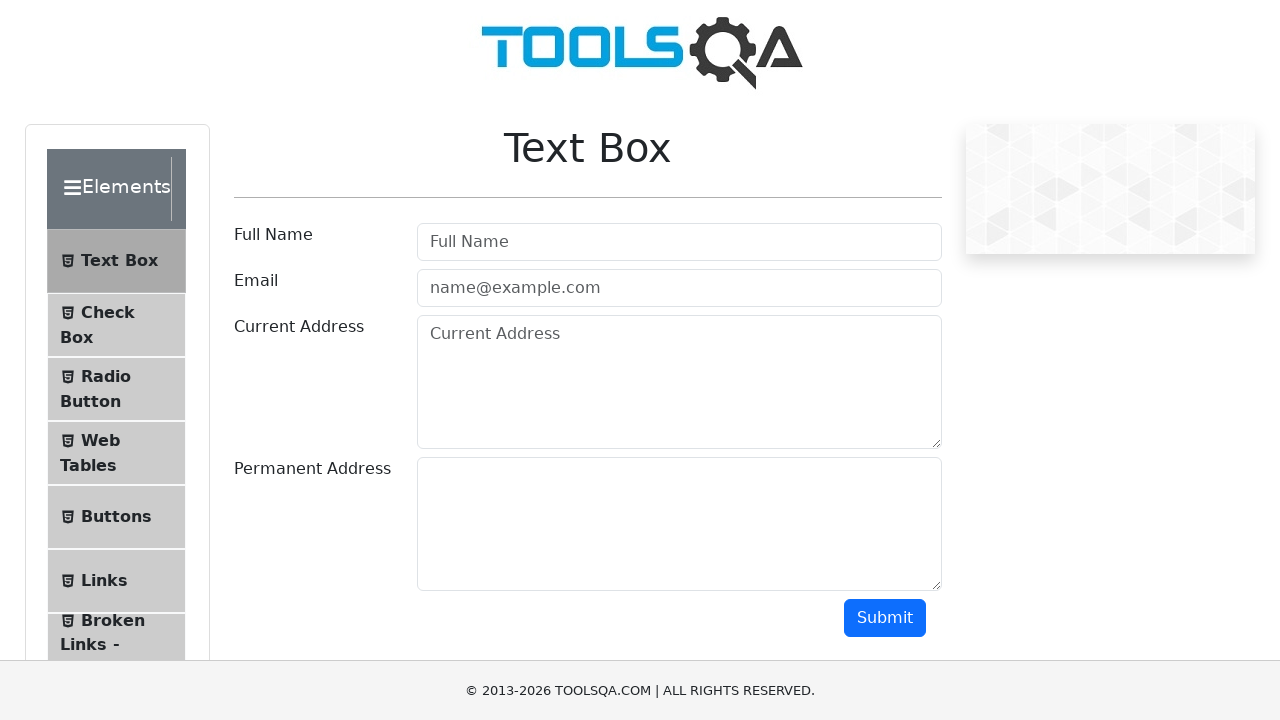

Filled in name field with 'Maksim' on #userName
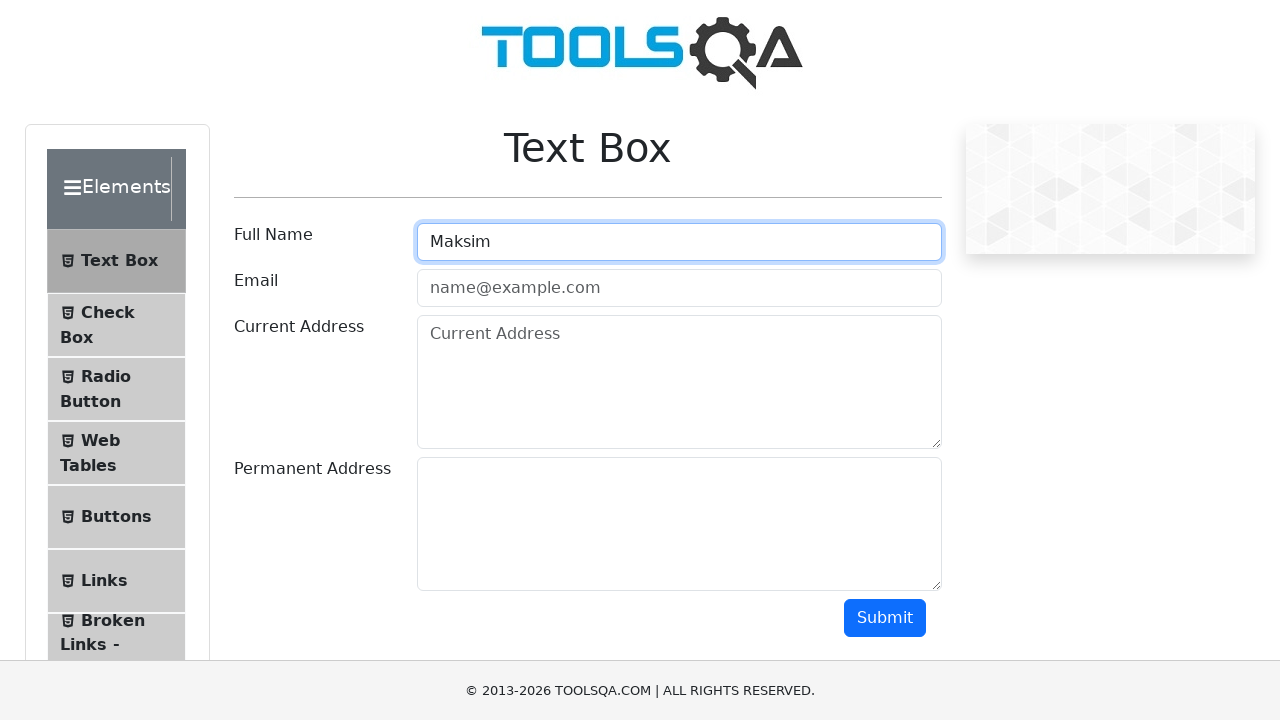

Filled in email field with 'test@test.com' on #userEmail
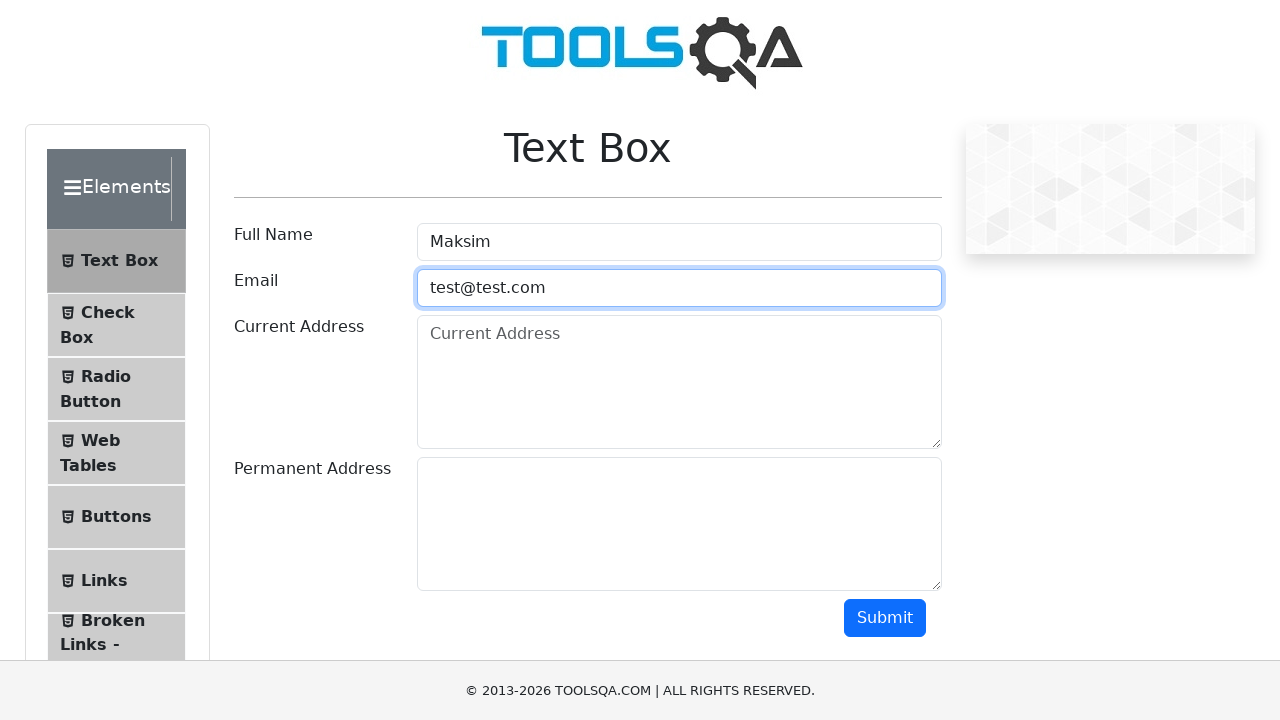

Filled in address field with 'Sankt-Peterburg' on #currentAddress
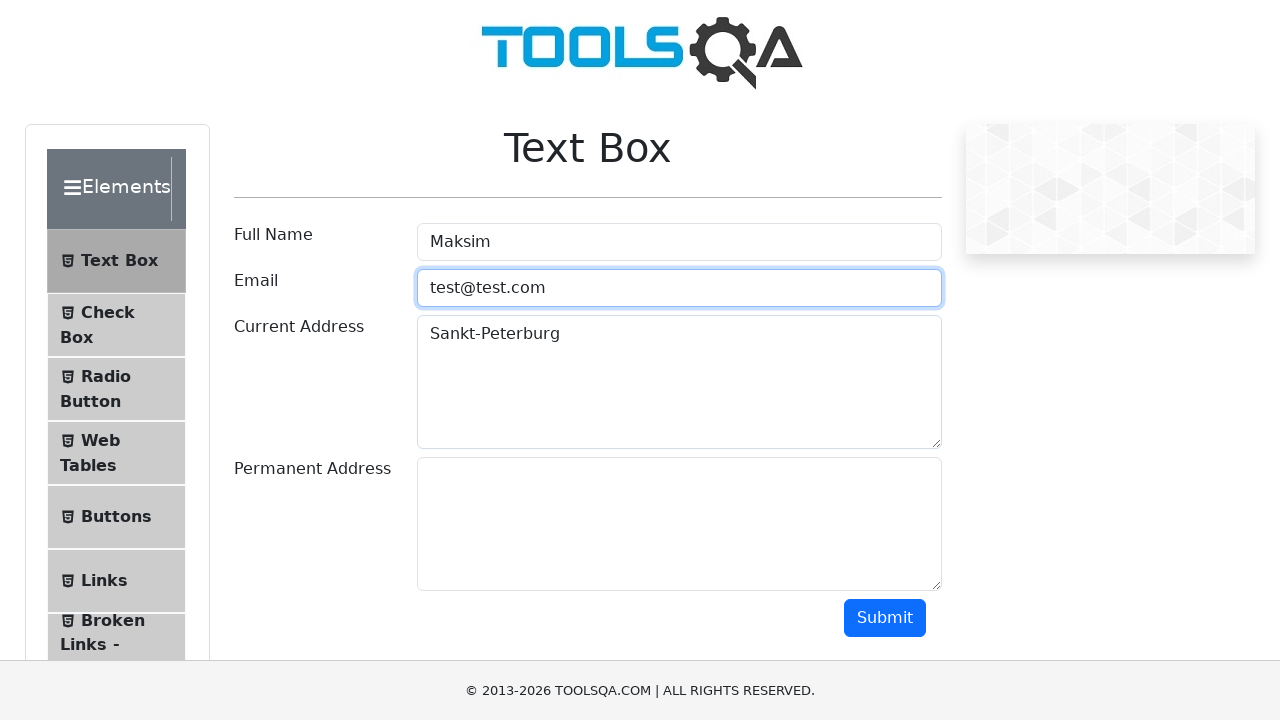

Clicked submit button to submit the form at (885, 618) on #submit
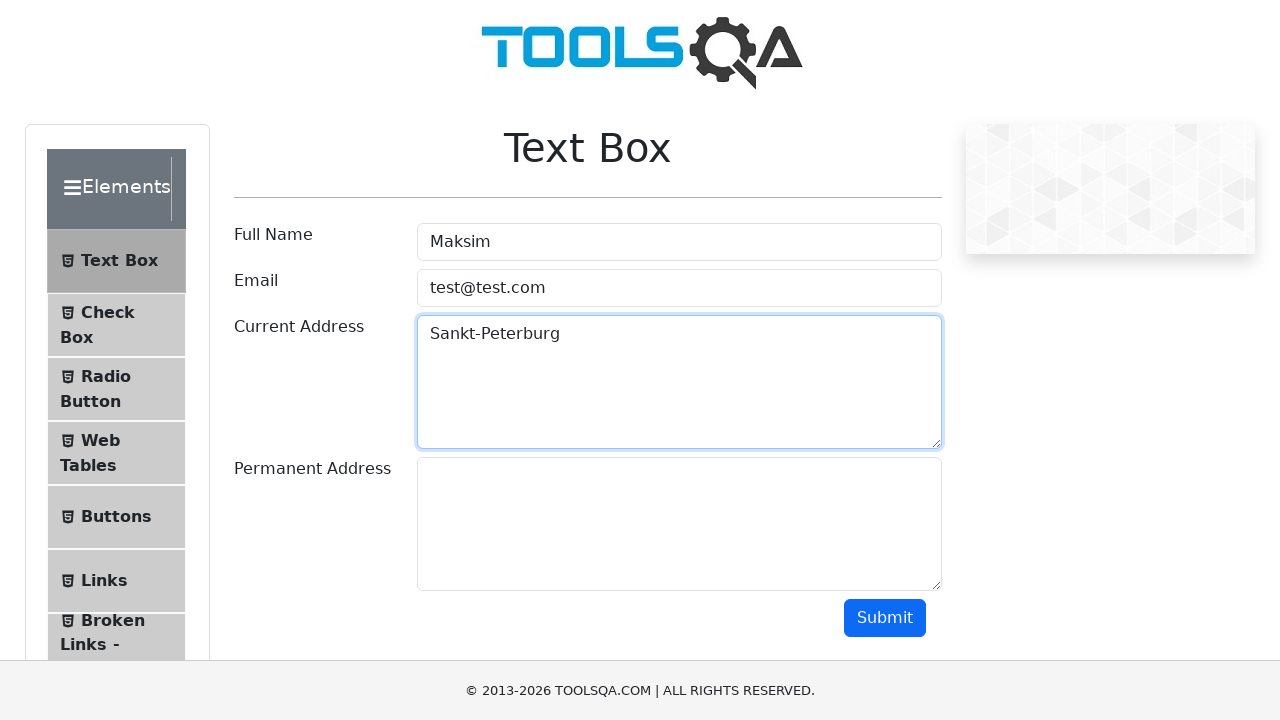

Form submission results loaded
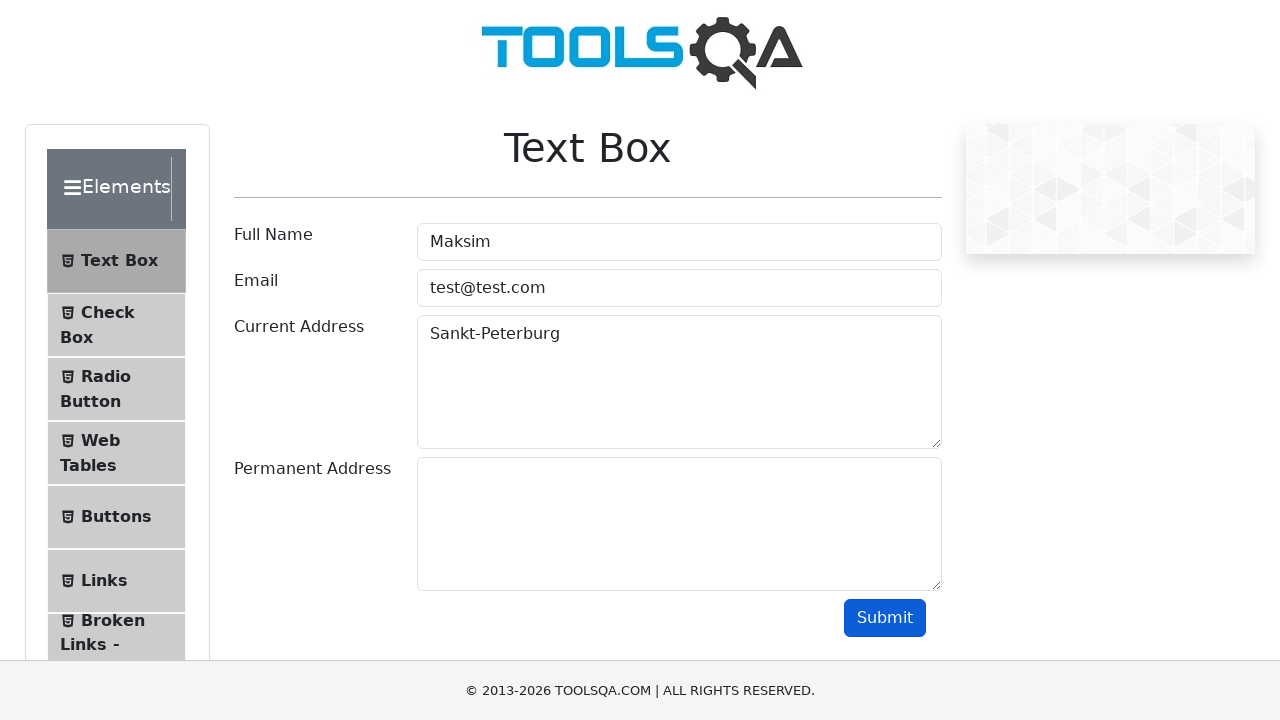

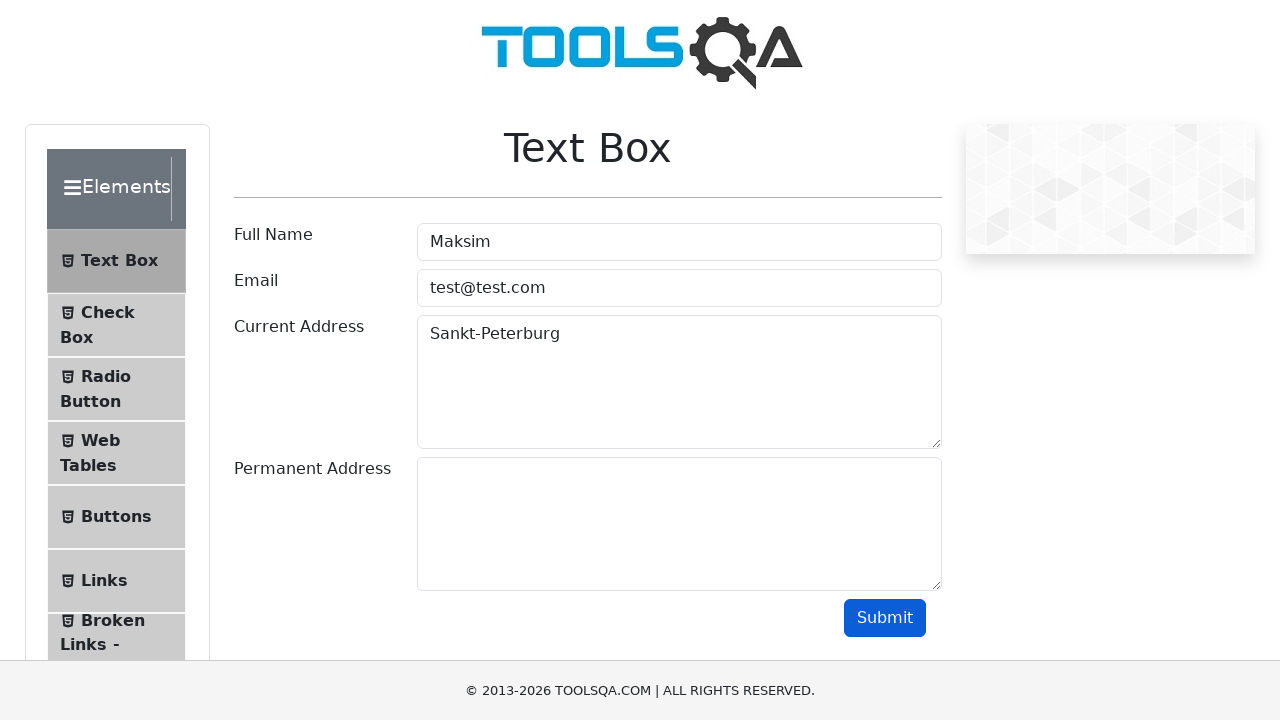